Tests various textbox interactions on a practice website including typing text, clearing fields, checking if elements are enabled, retrieving attribute values, and using keyboard navigation with Tab key.

Starting URL: https://leafground.com/input.xhtml

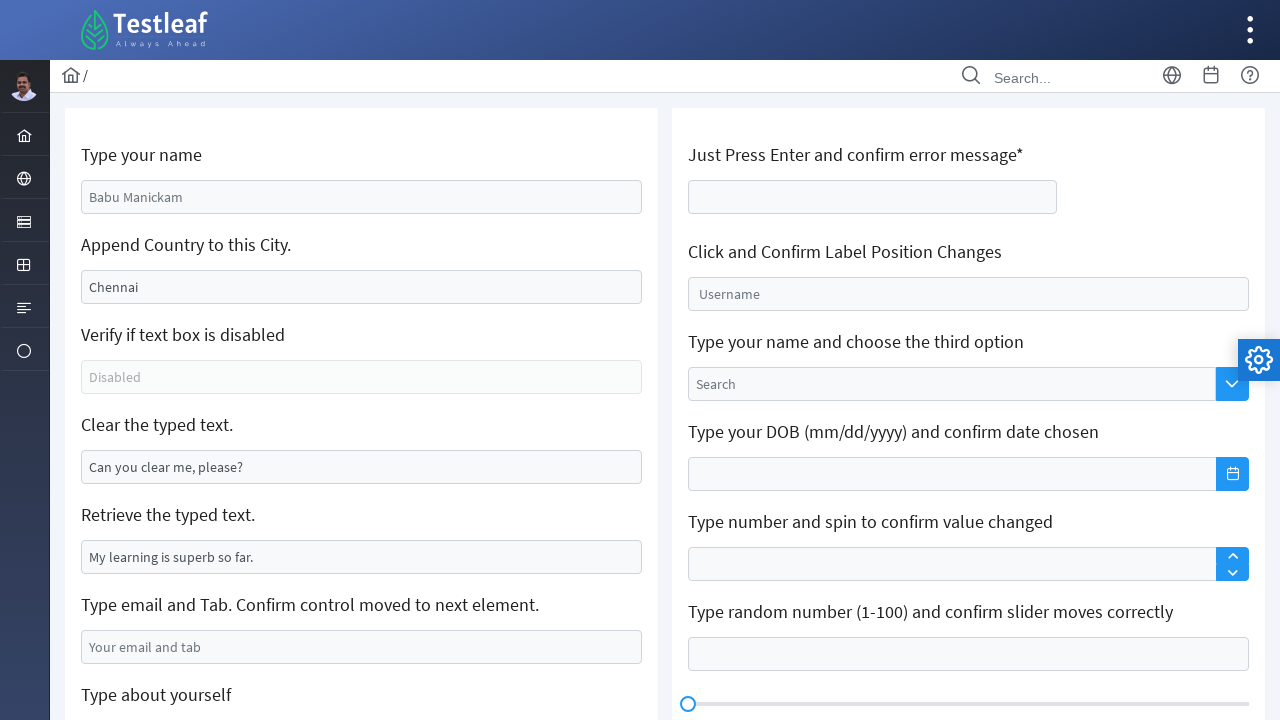

Navigated to LeafGround input practice page
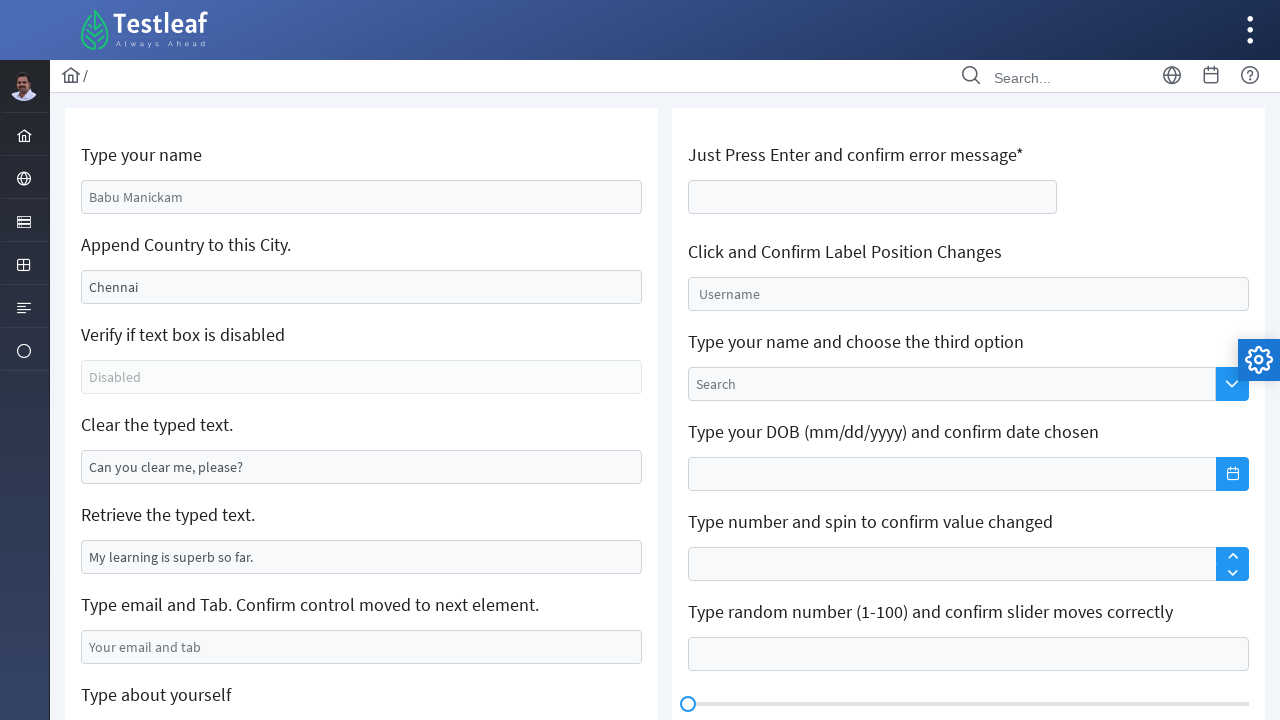

Filled name textbox with 'Test User' on #j_idt88\:name
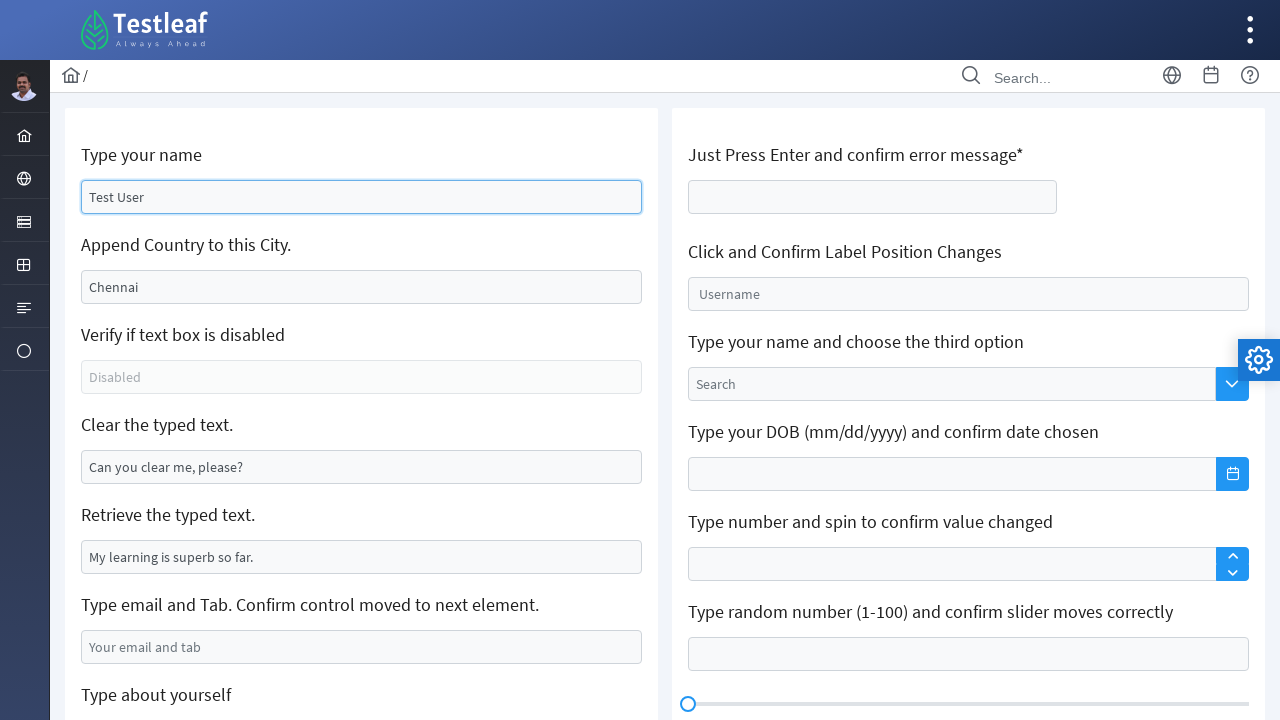

Cleared city textbox on #j_idt88\:j_idt91
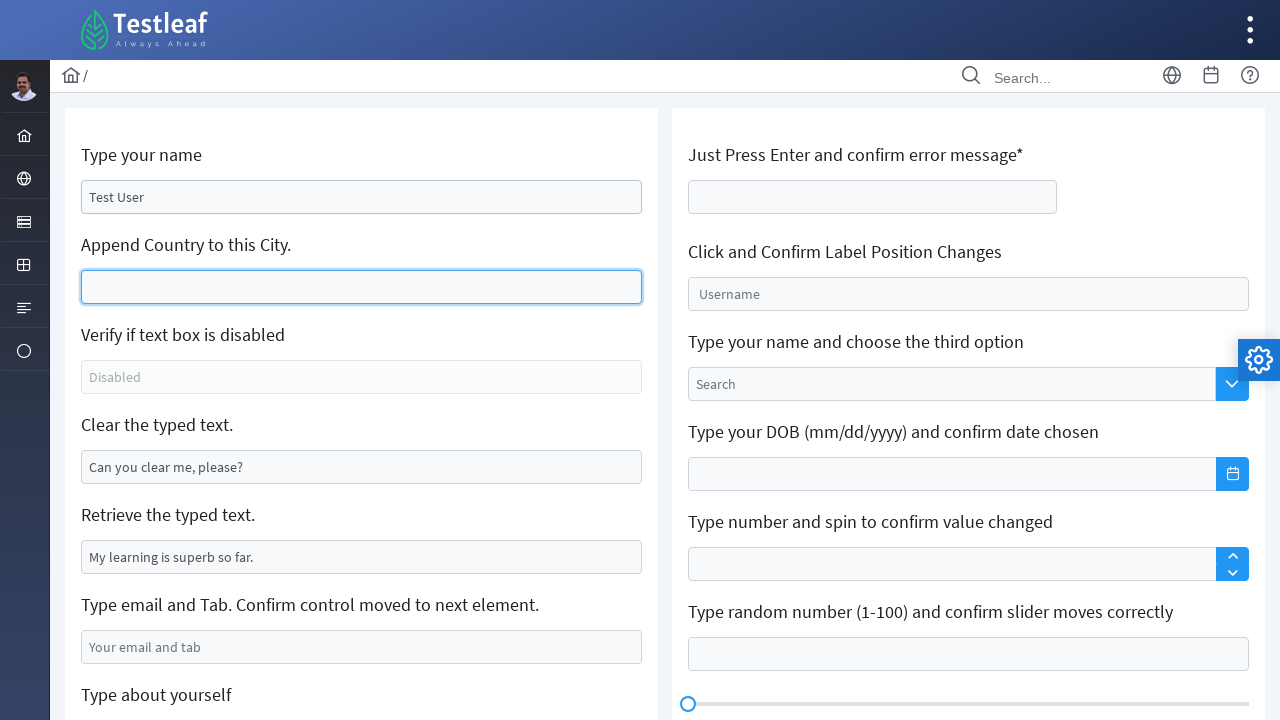

Filled city textbox with 'Test City' on #j_idt88\:j_idt91
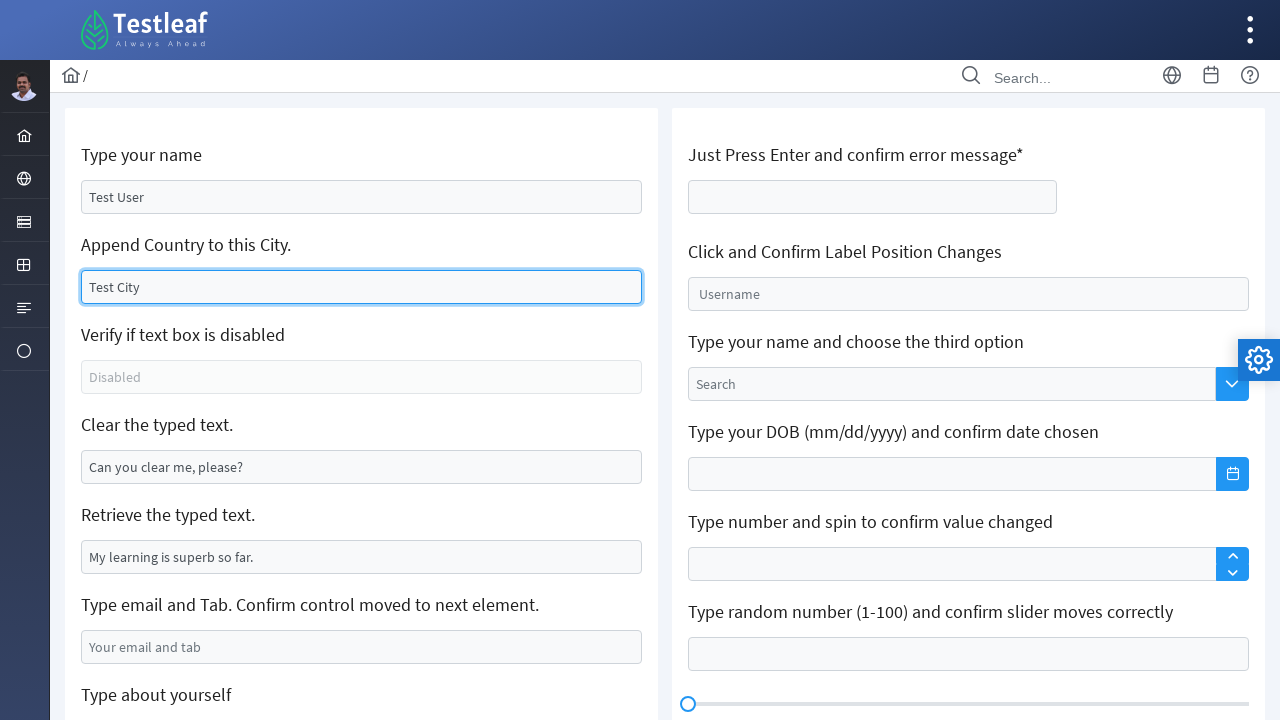

Checked if textbox is enabled: False
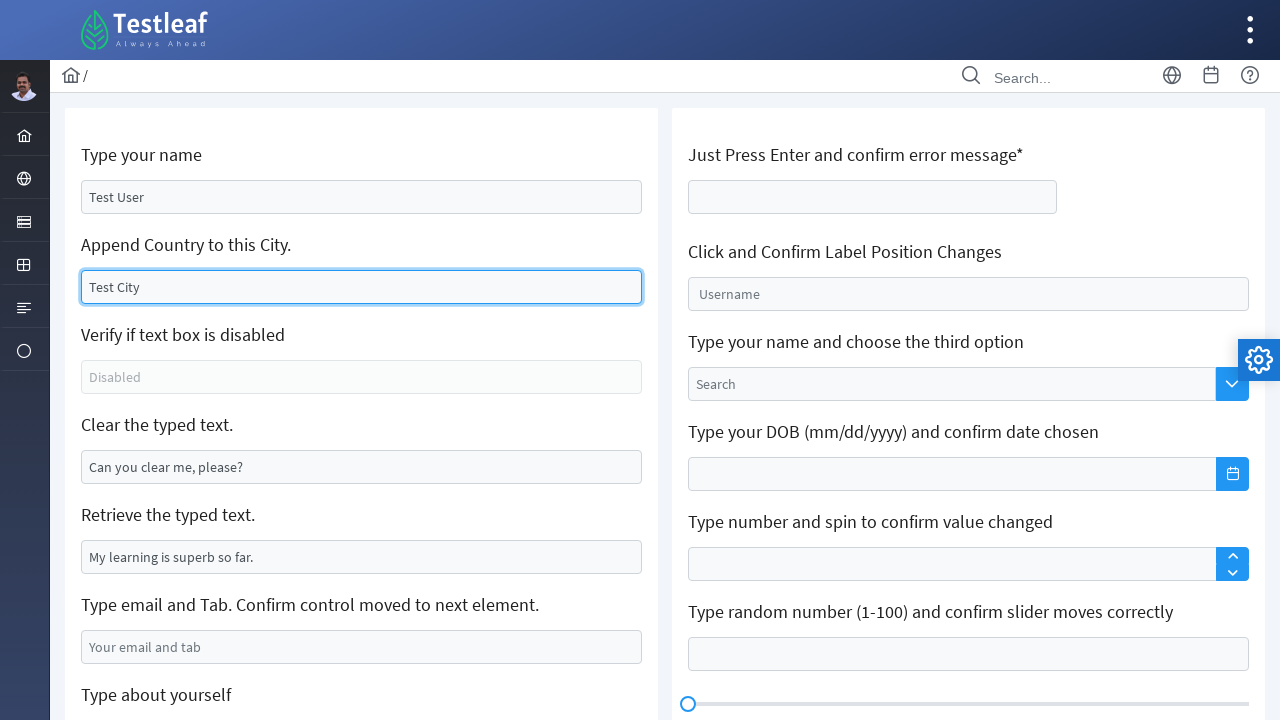

Cleared textbox using XPath selector on //*[@id='j_idt88:j_idt95']
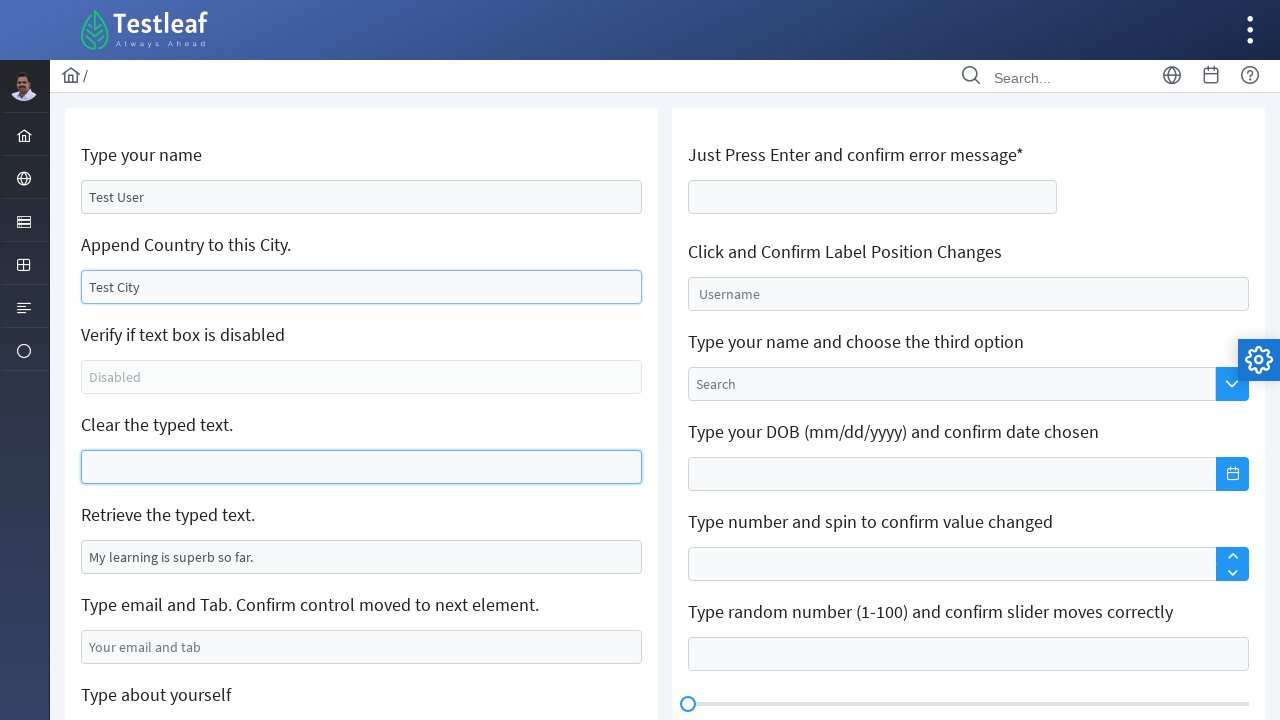

Retrieved textbox value: My learning is superb so far.
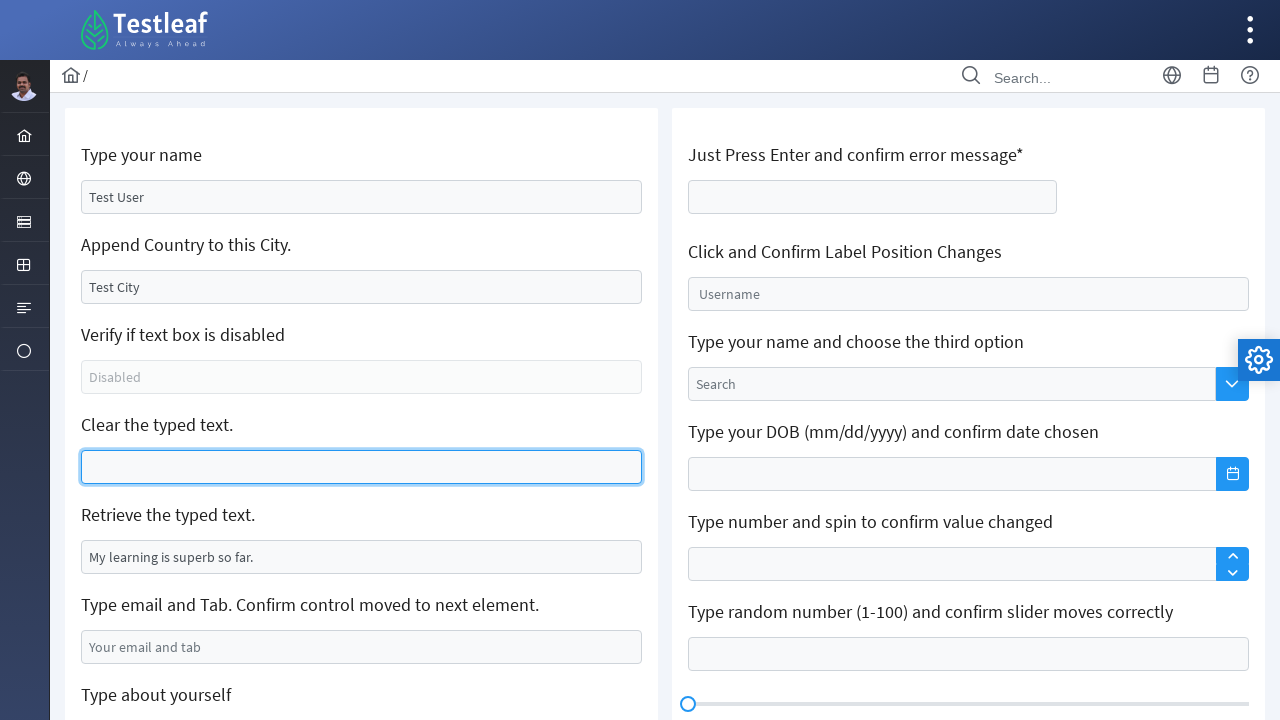

Filled email textbox with 'test@test.com' on #j_idt88\:j_idt99
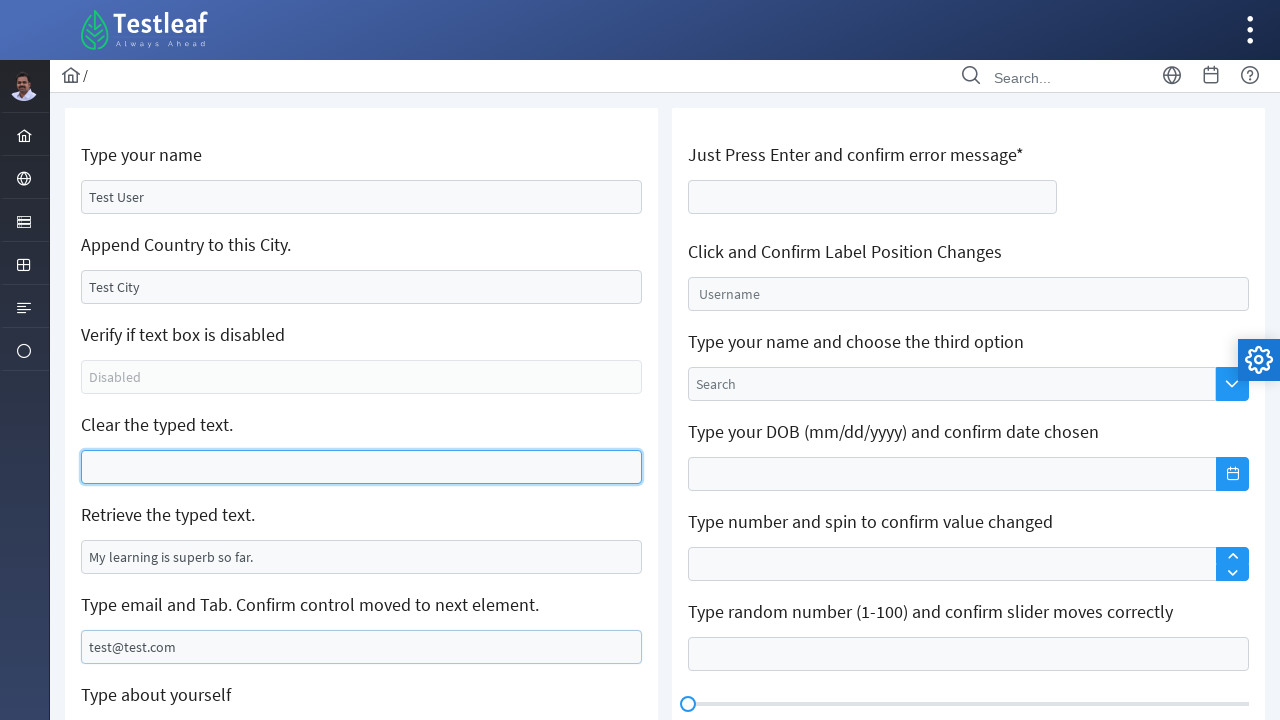

Pressed Tab key to navigate to next element on #j_idt88\:j_idt99
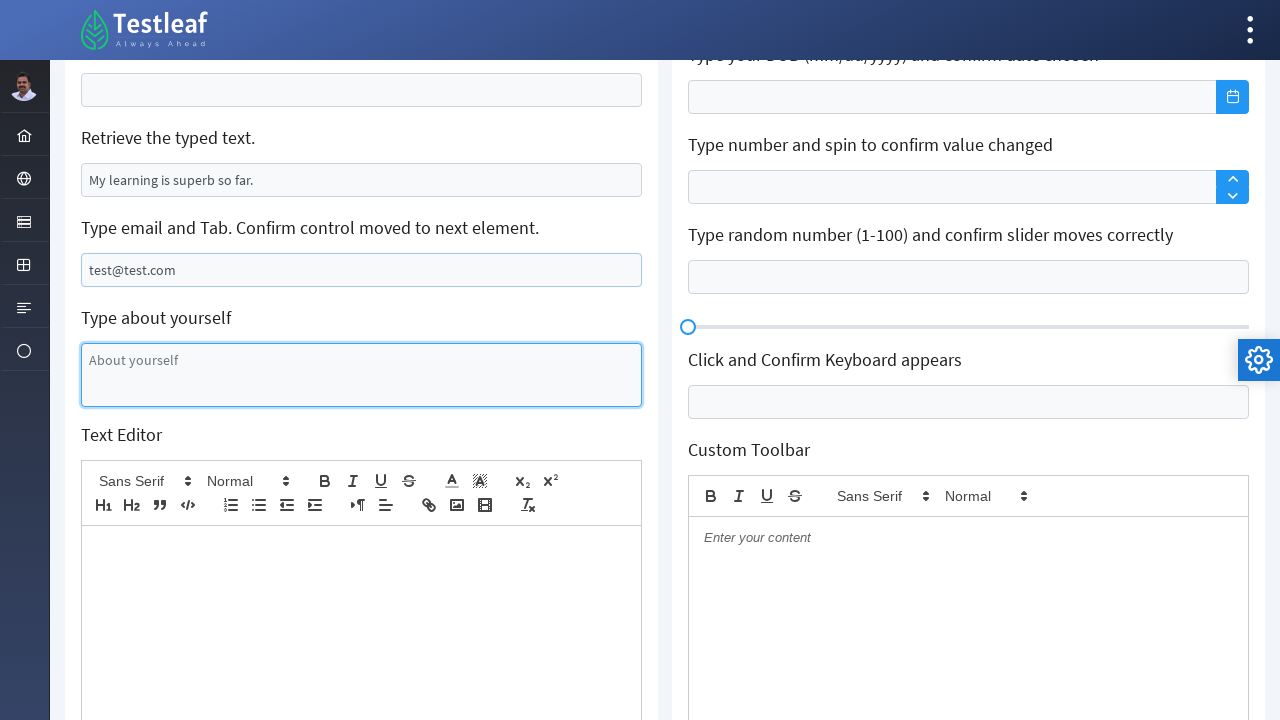

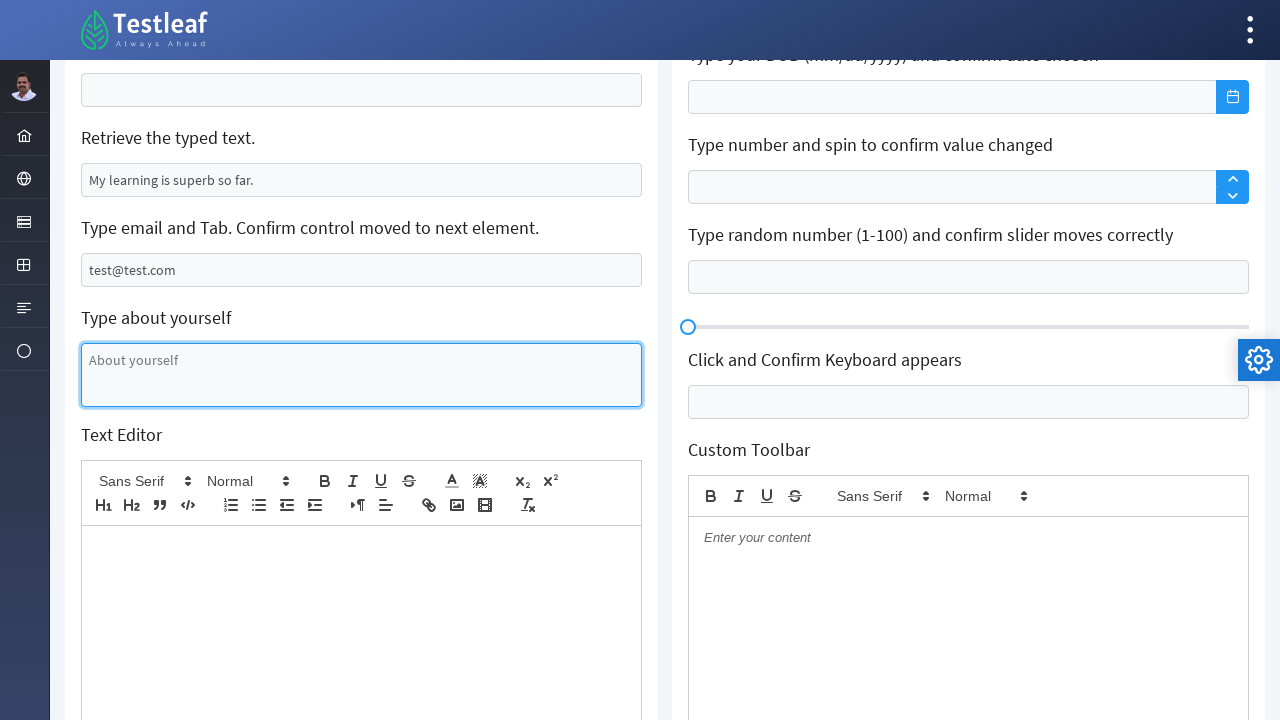